Tests window handling functionality by clicking a link that opens a new window, switching to the new window, and verifying the new window content.

Starting URL: http://the-internet.herokuapp.com/windows

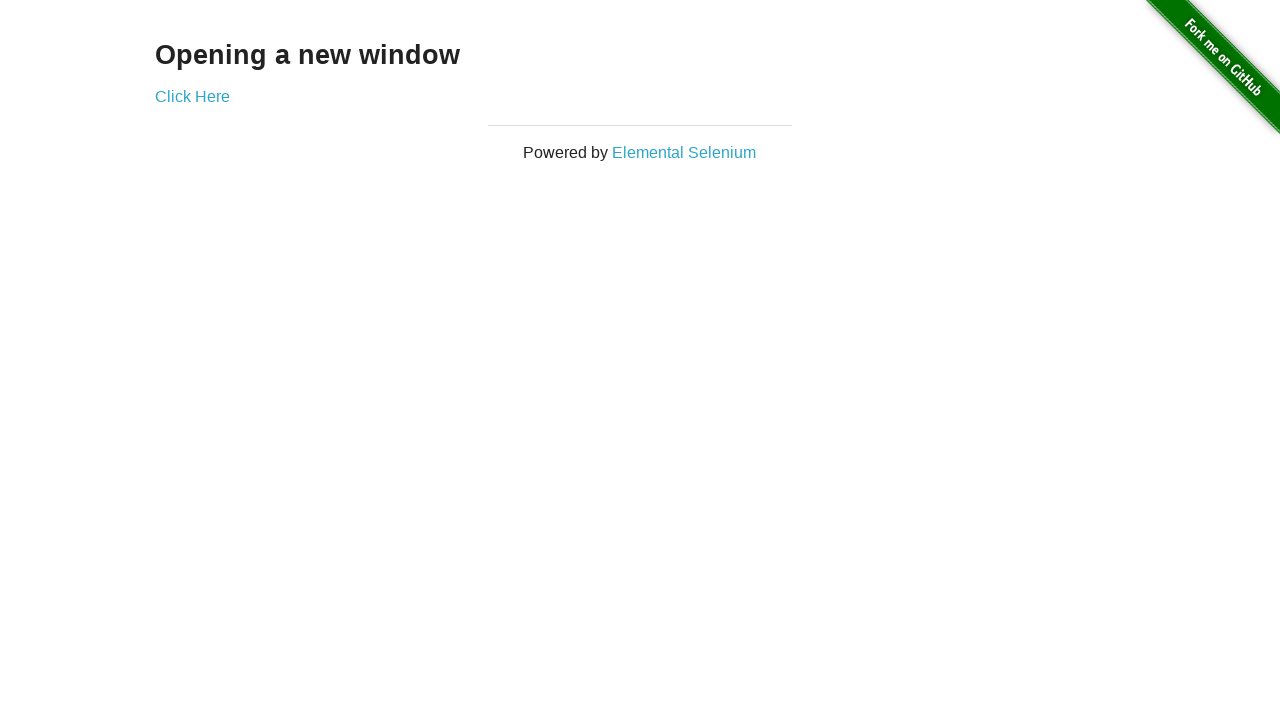

Verified initial page title is 'The Internet'
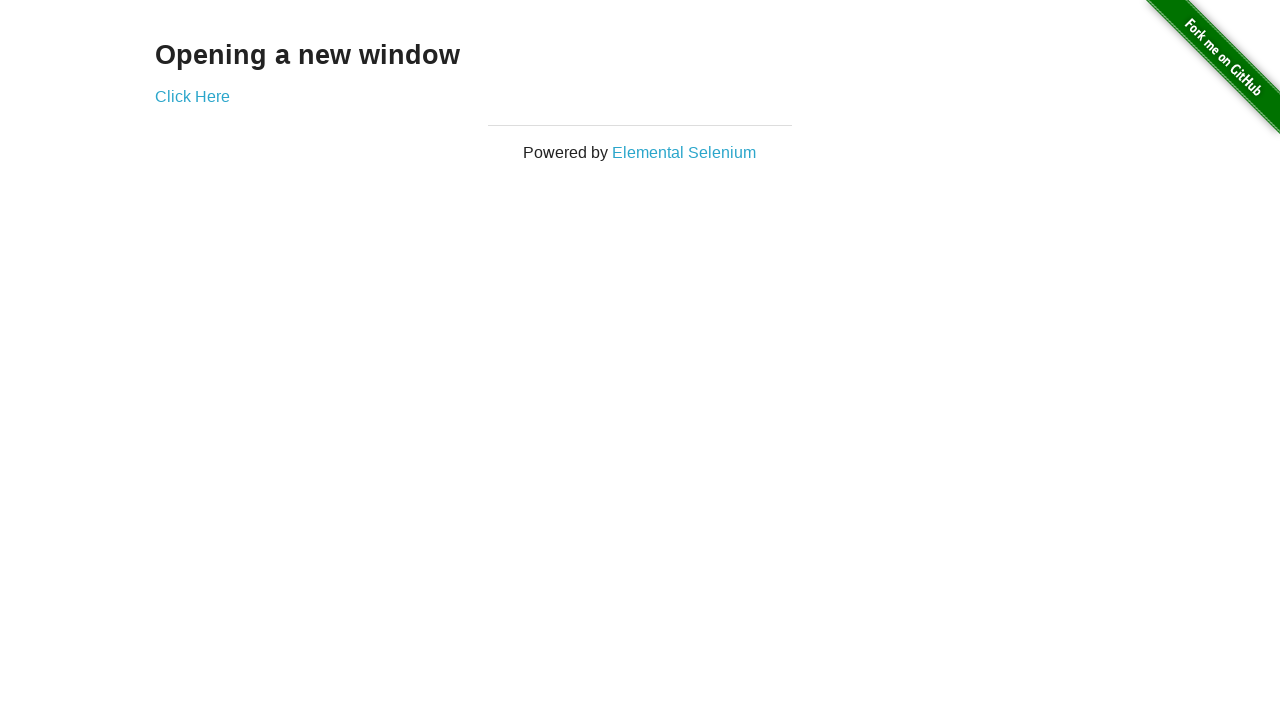

Clicked 'Click Here' link to open new window at (192, 96) on a[href='/windows/new']
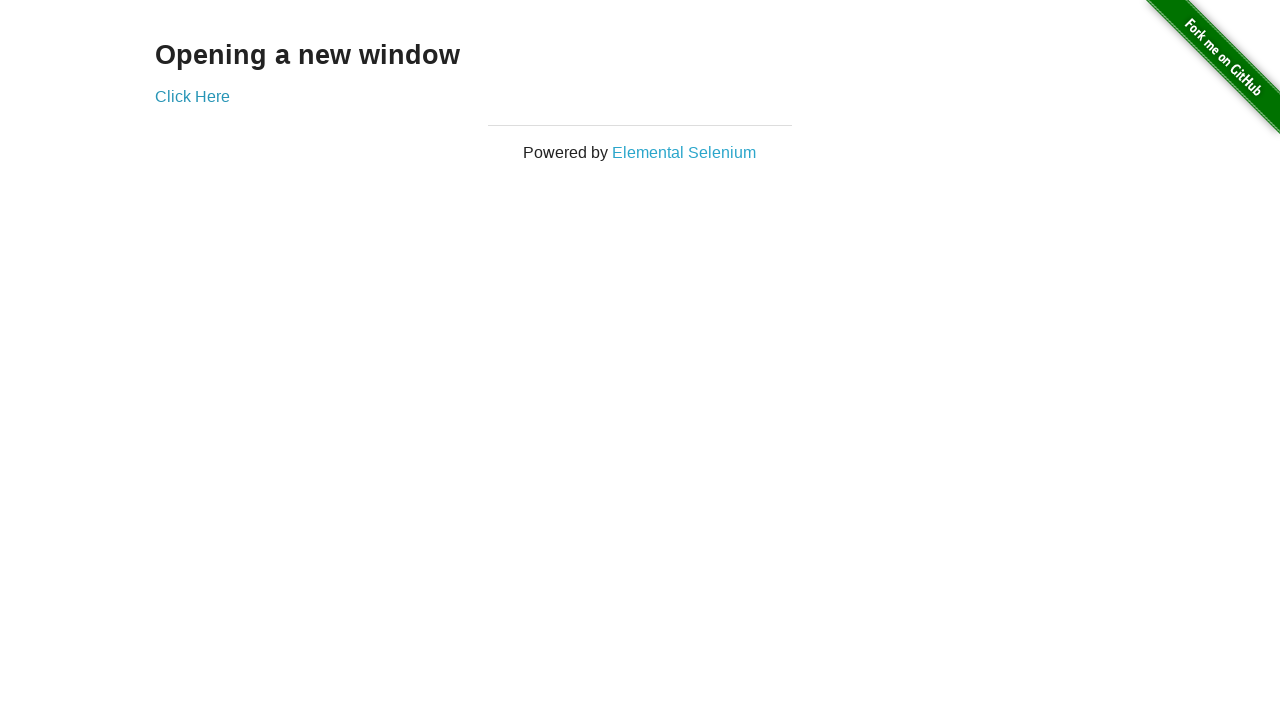

Captured new window/page object
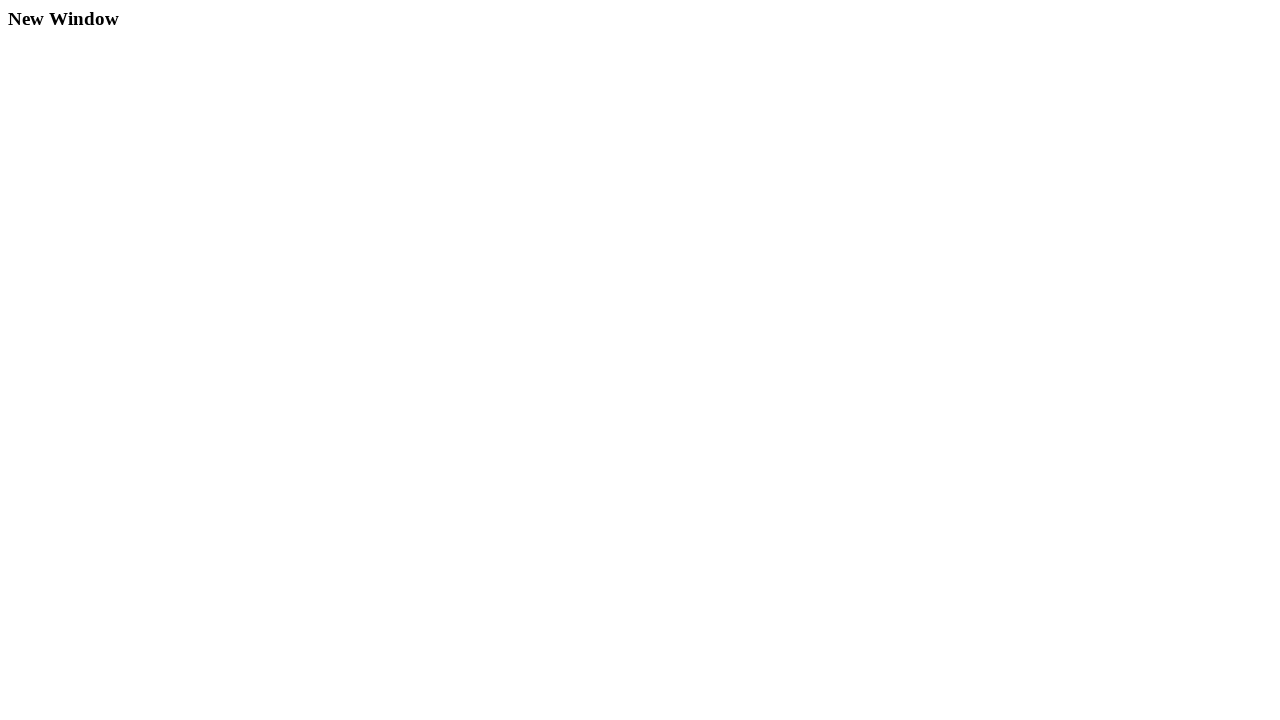

New window finished loading
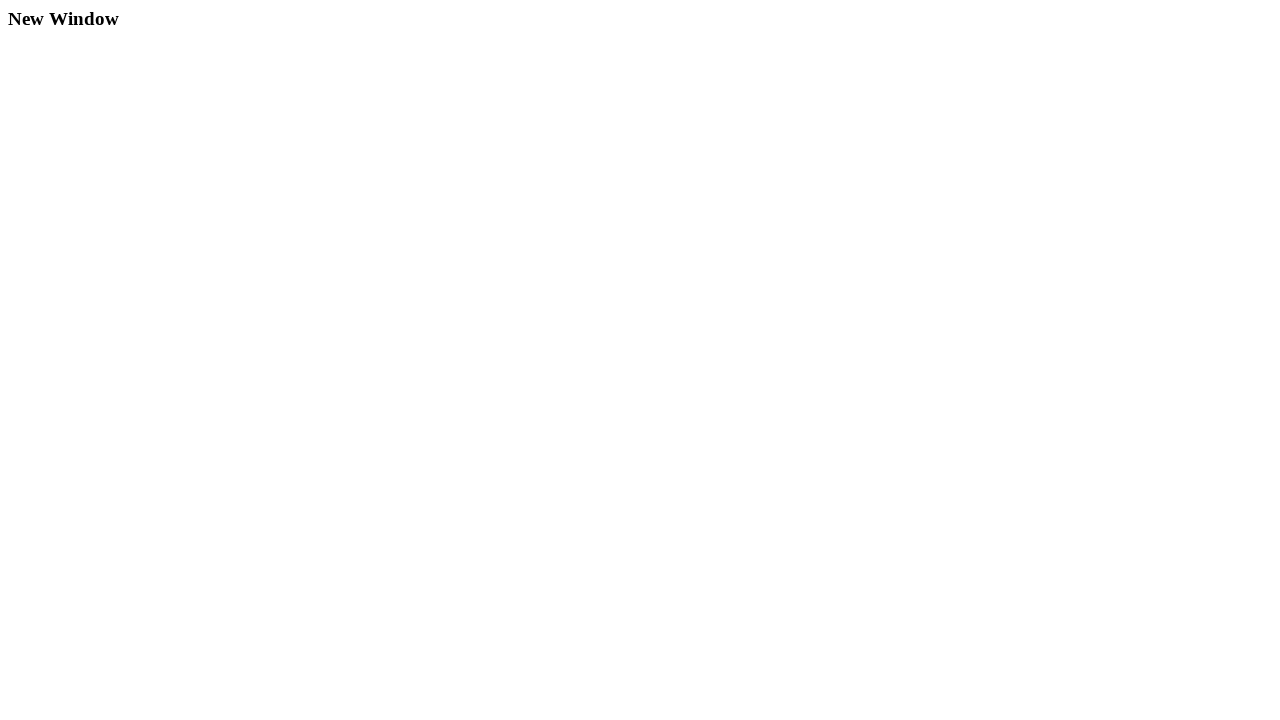

Verified new window title is 'New Window'
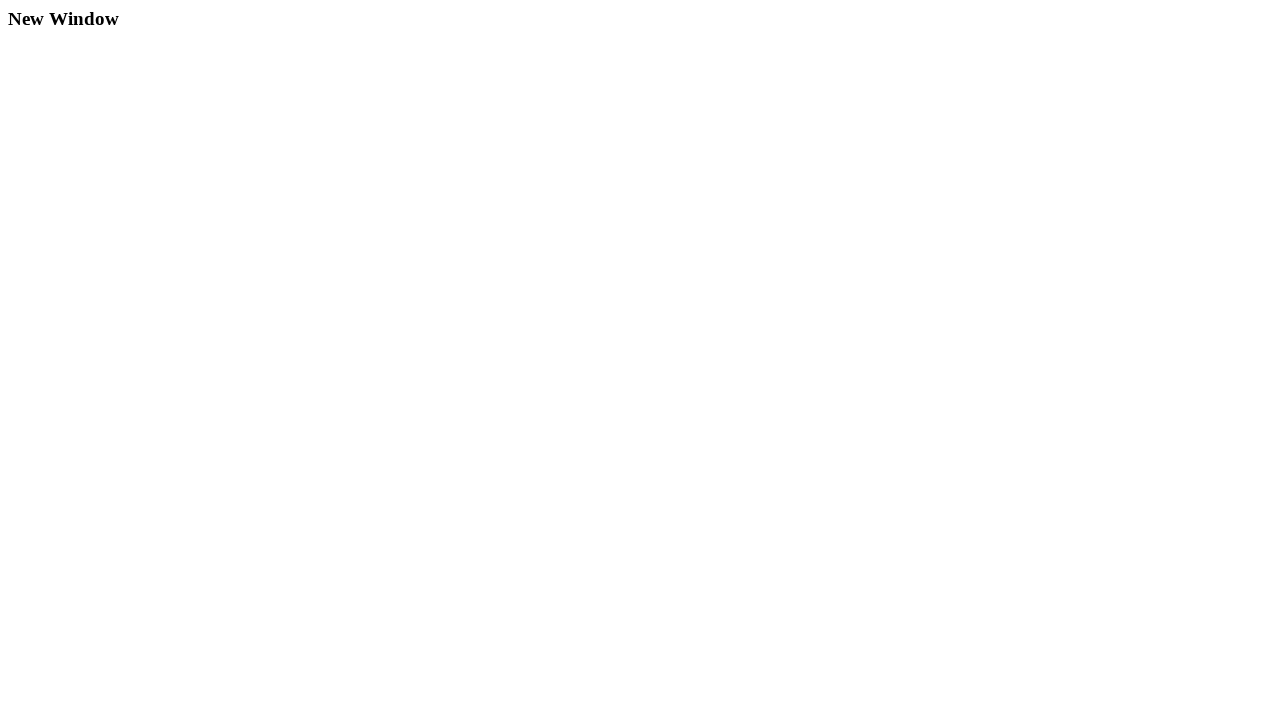

Verified new window content heading 'New Window' is present
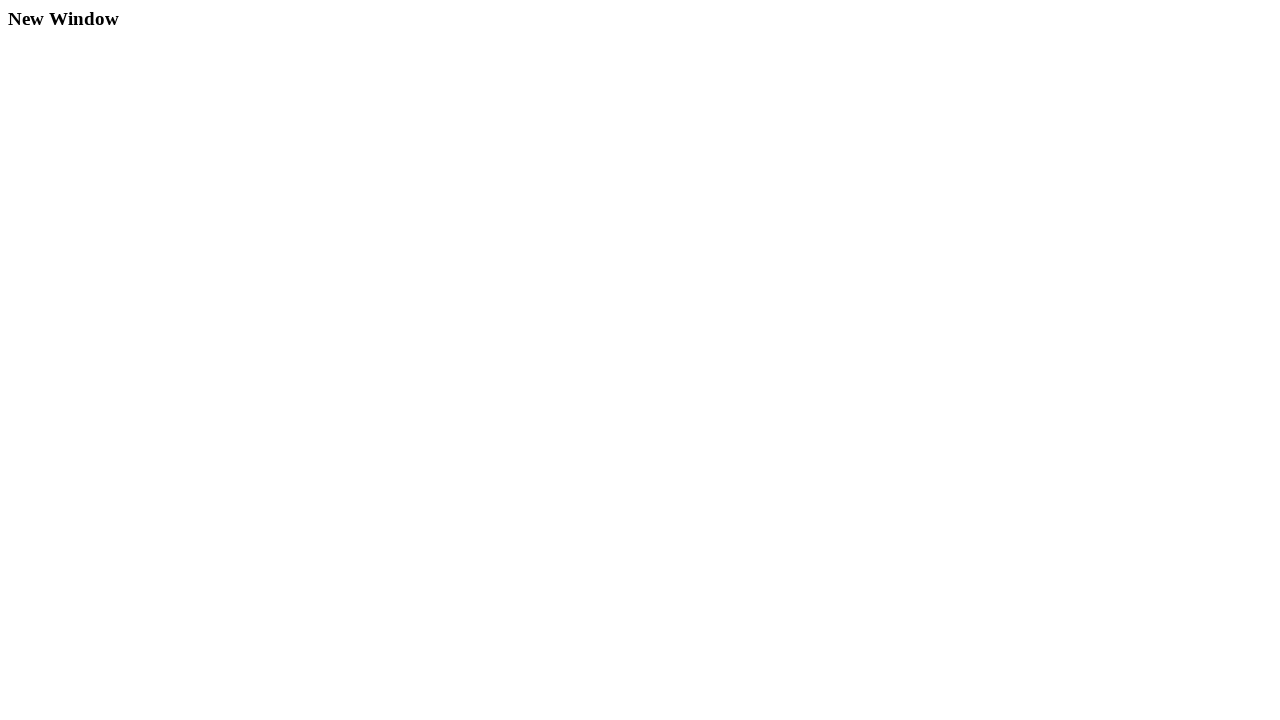

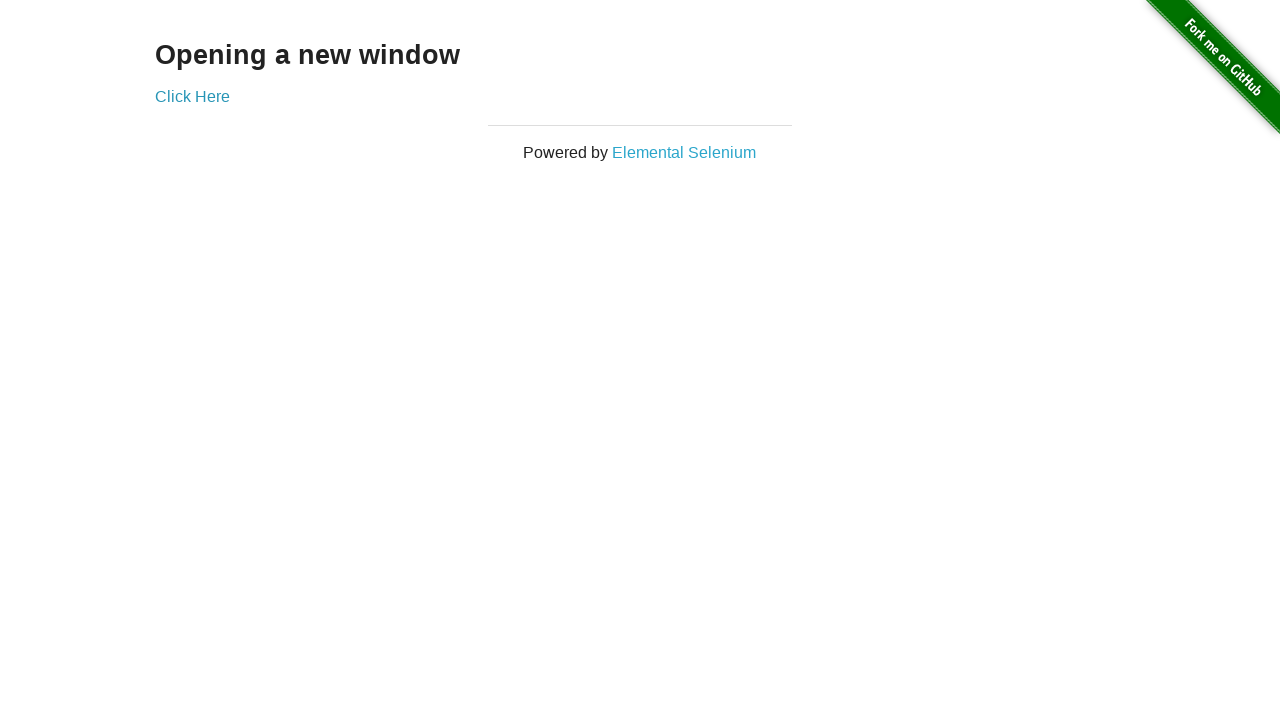